Navigates to iLearn Employees page and clicks the sign in button to verify it exists and is clickable

Starting URL: https://ilearn-dev.netlify.app/

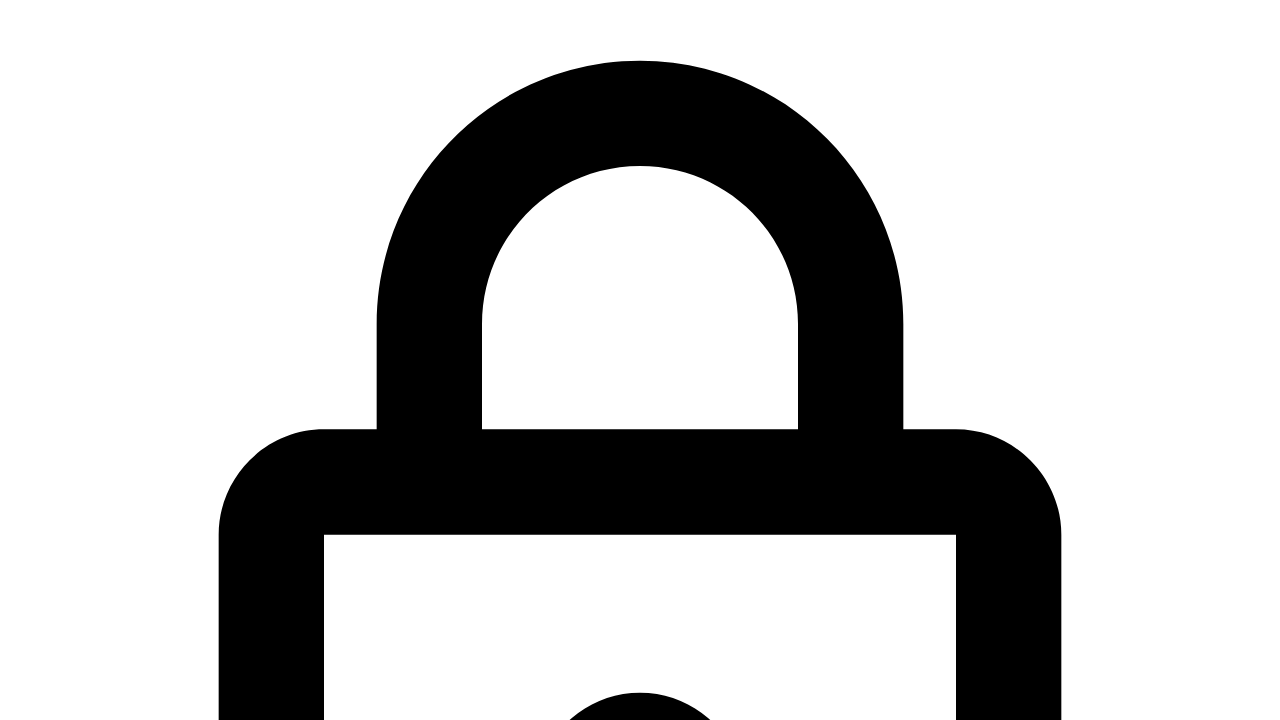

Navigated to iLearn Employees page
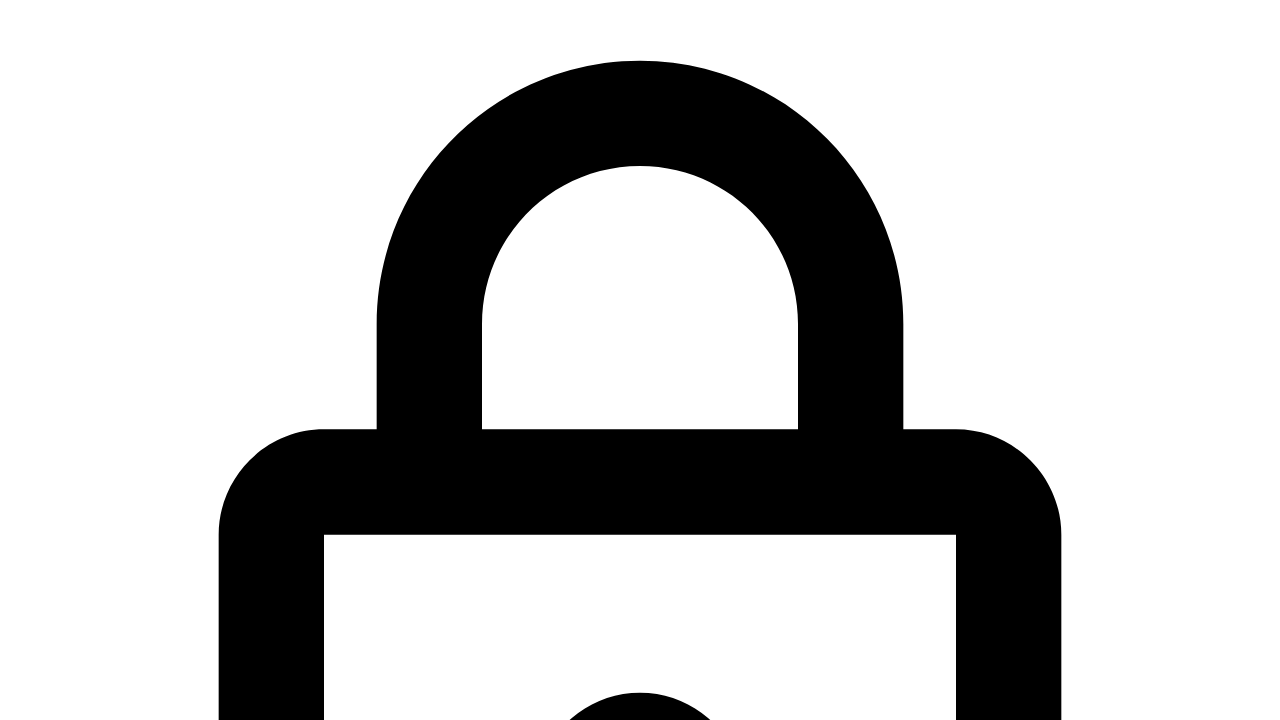

Clicked the sign in button to verify it exists and is clickable at (132, 642) on xpath=//*[@id="root"]/div/div/main/div/form/button
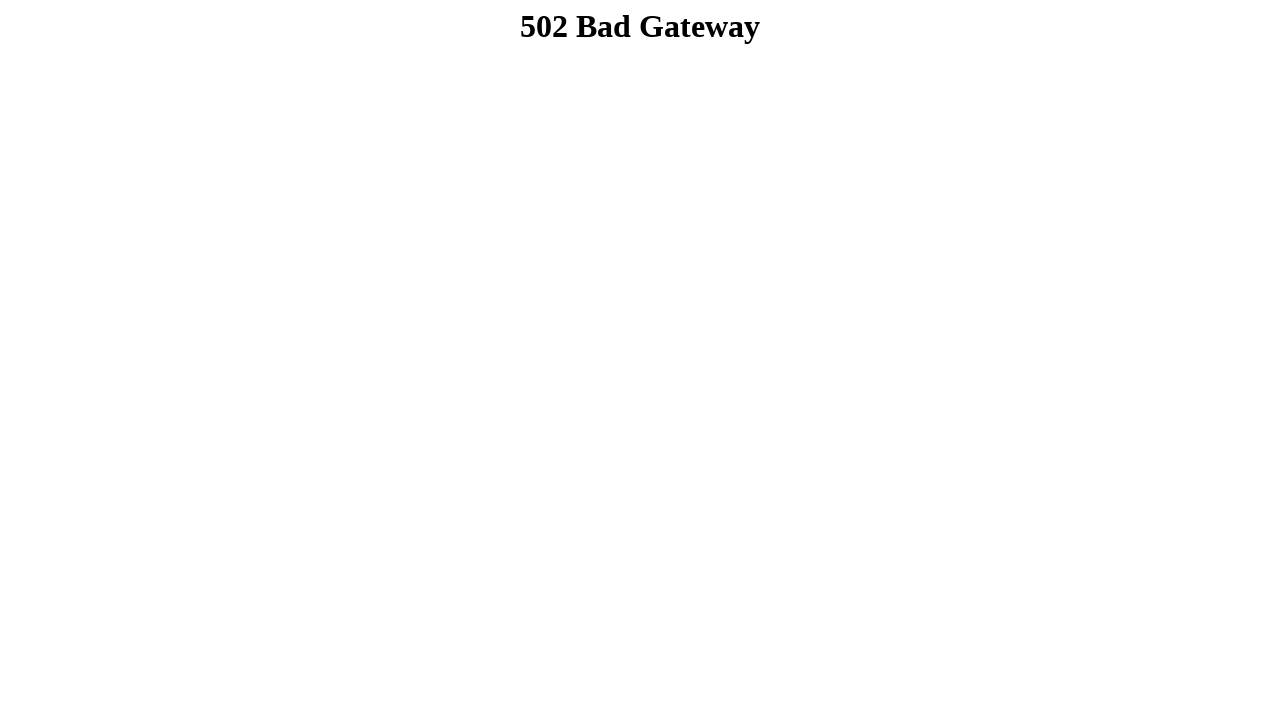

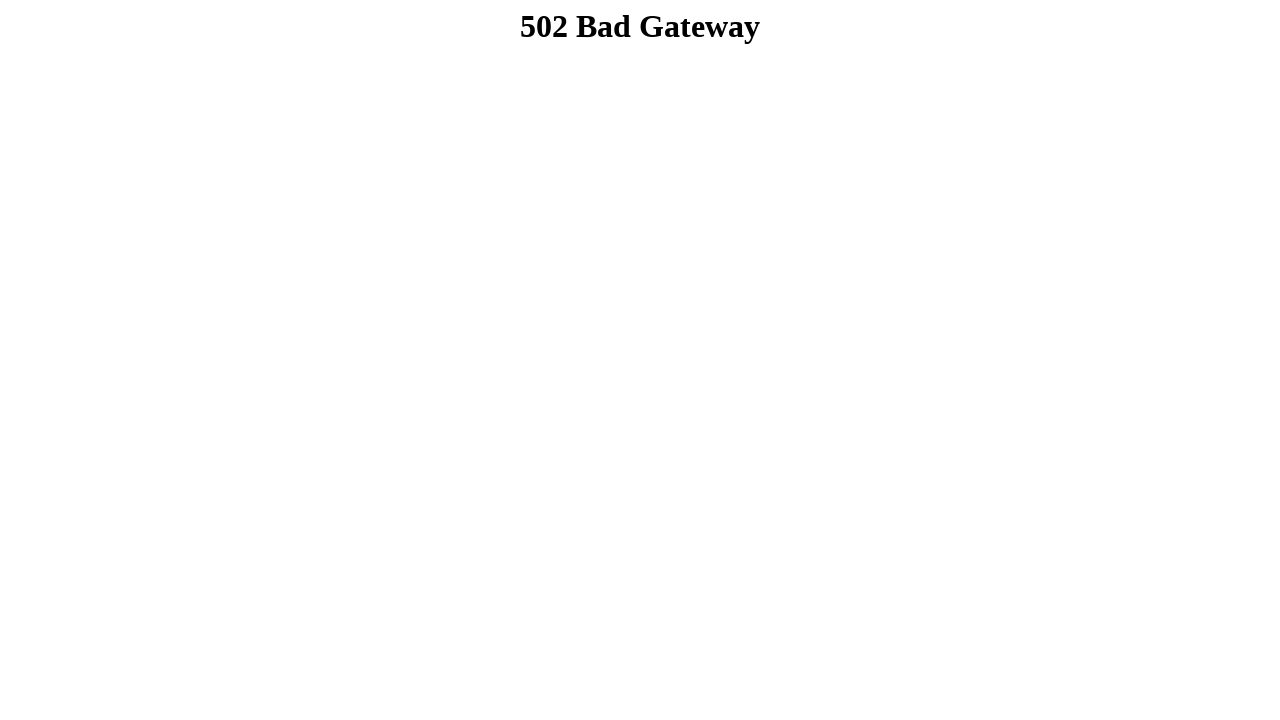